Tests the bank manager add customer functionality by filling in customer details and submitting the form

Starting URL: https://www.globalsqa.com/angularJs-protractor/BankingProject/#/login

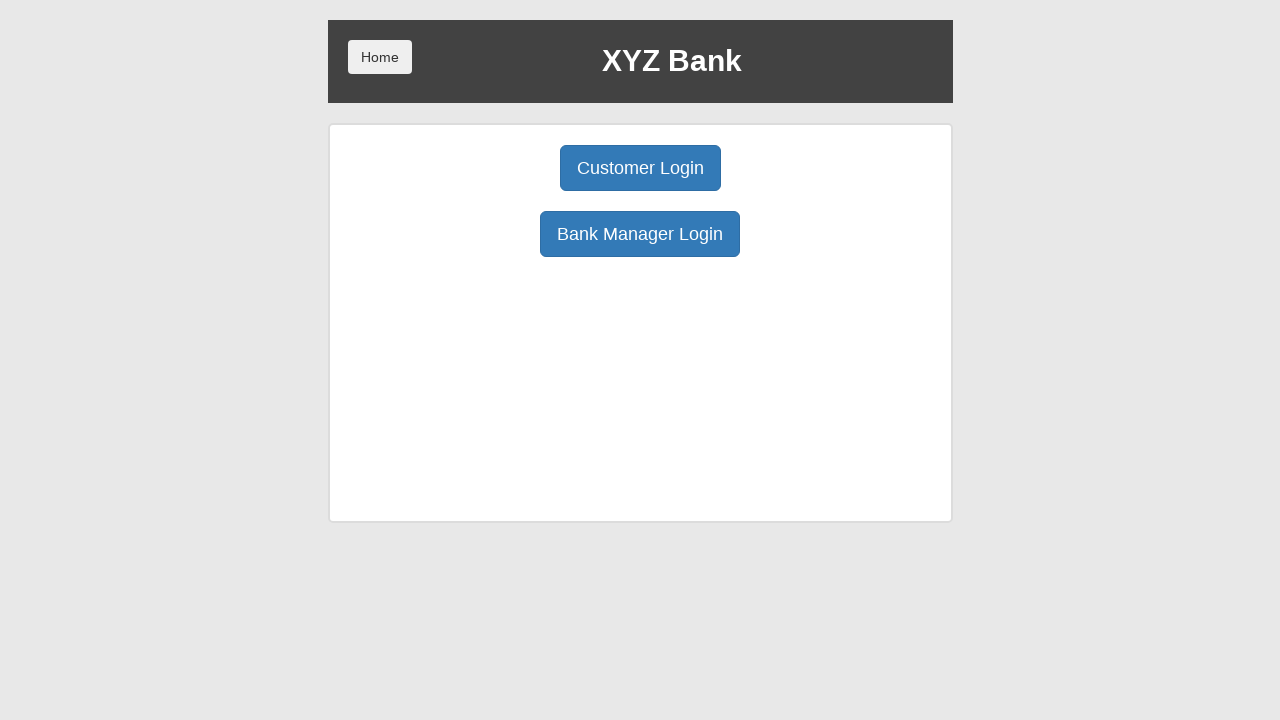

Clicked Bank Manager Login button at (640, 234) on button[ng-click="manager()"]
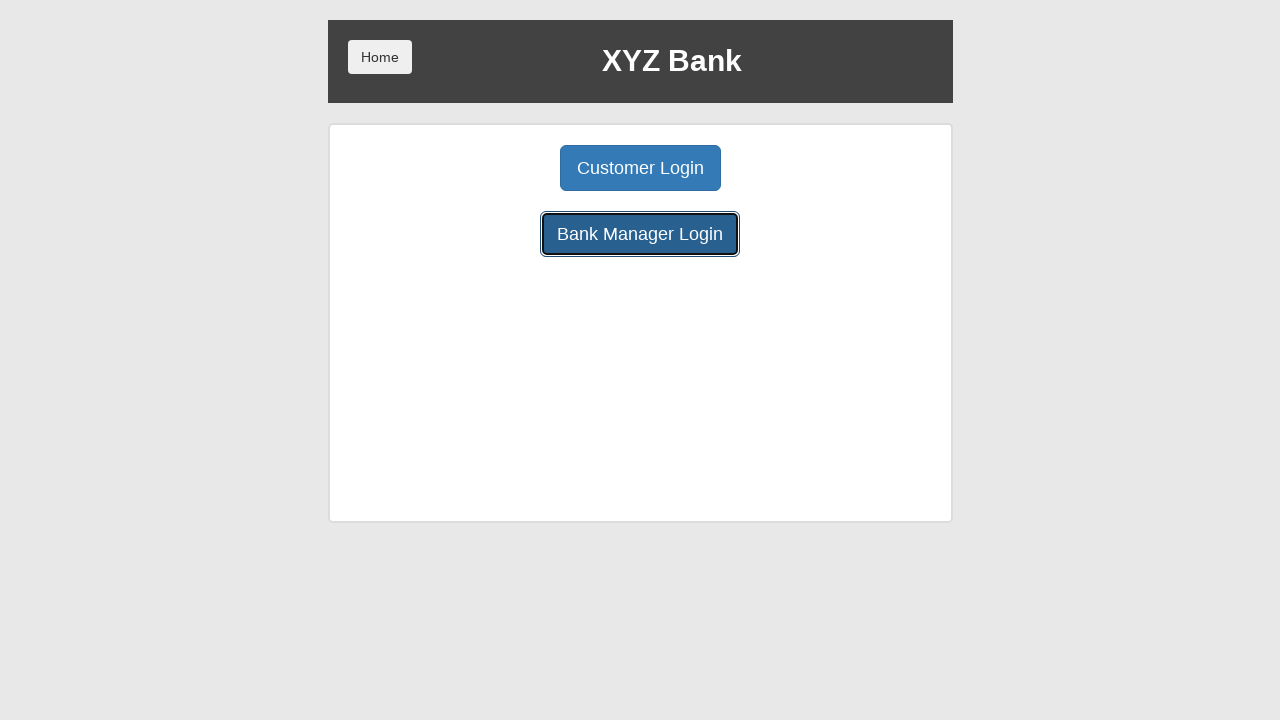

Clicked Add Customer button at (502, 168) on button[ng-click="addCust()"]
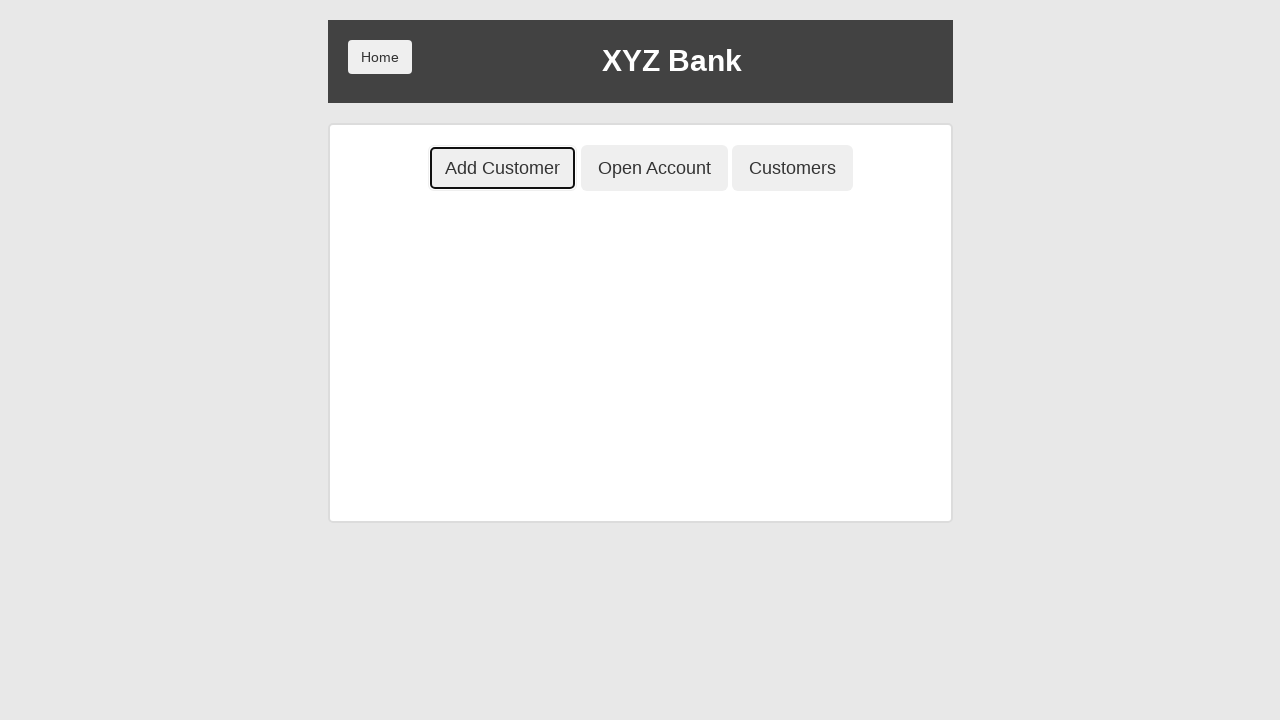

Filled first name field with 'Marcus' on input[ng-model="fName"]
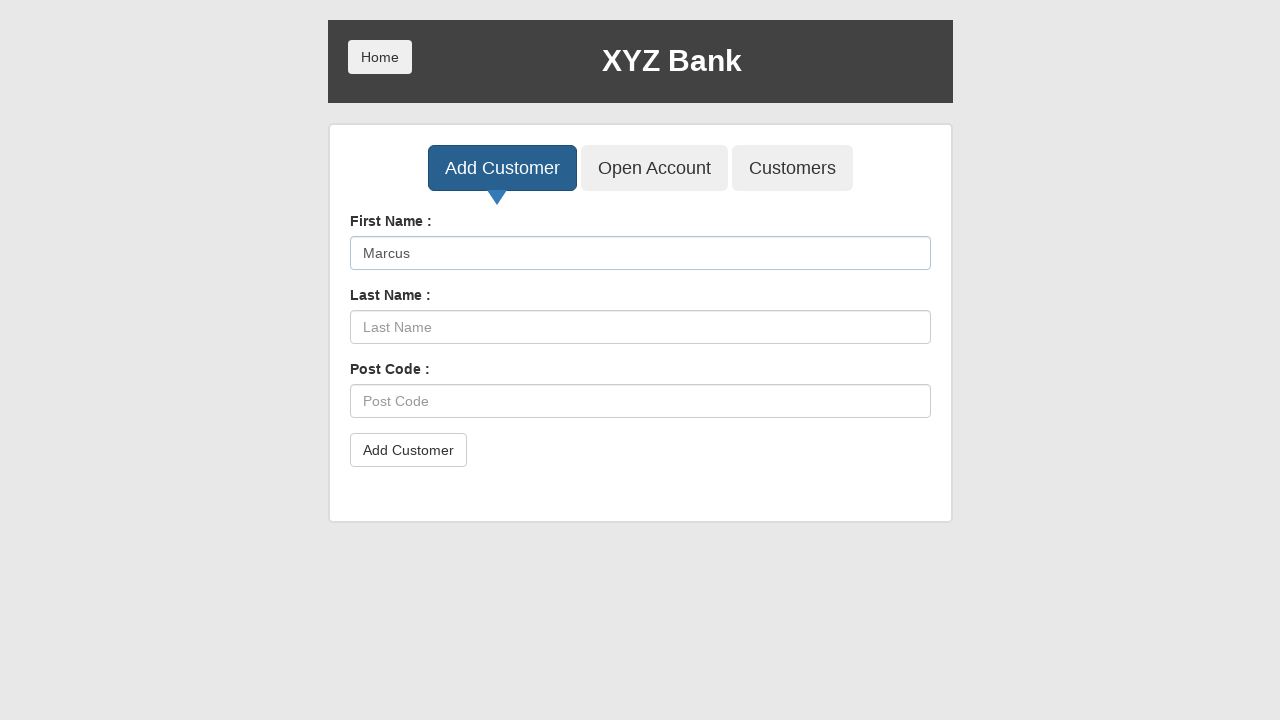

Filled last name field with 'Thompson' on input[ng-model="lName"]
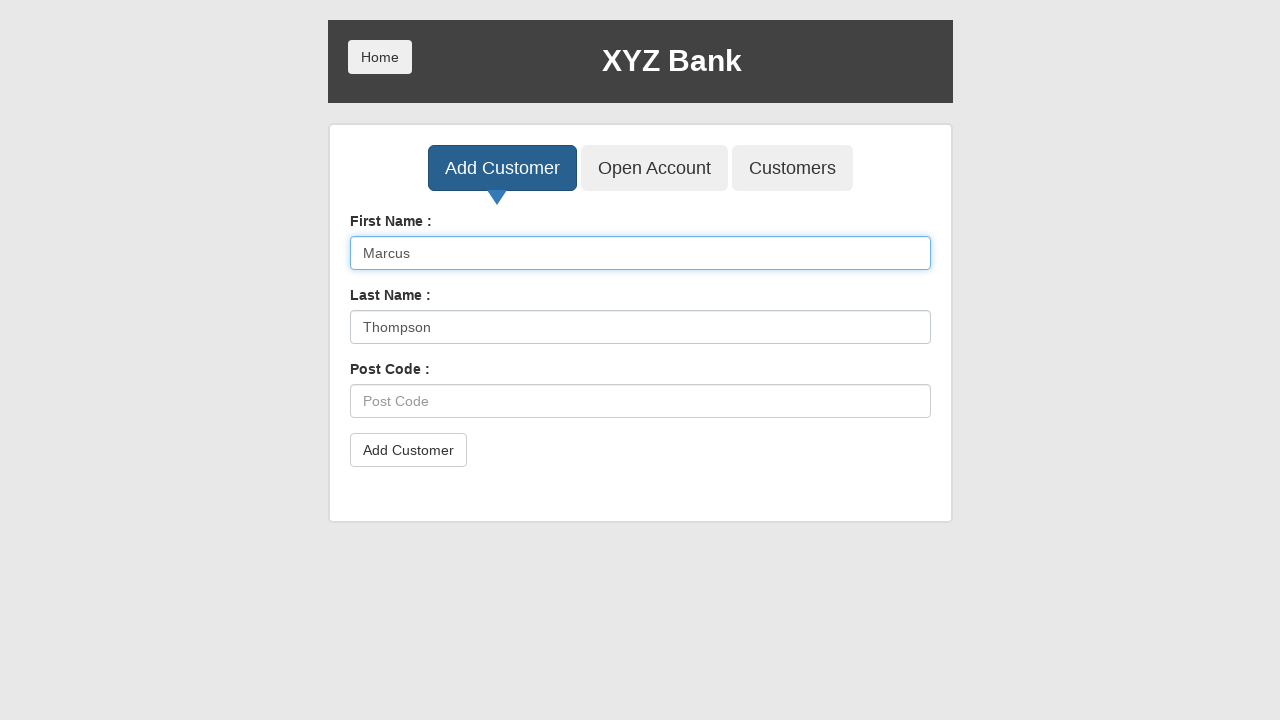

Filled post code field with '12345' on input[ng-model="postCd"]
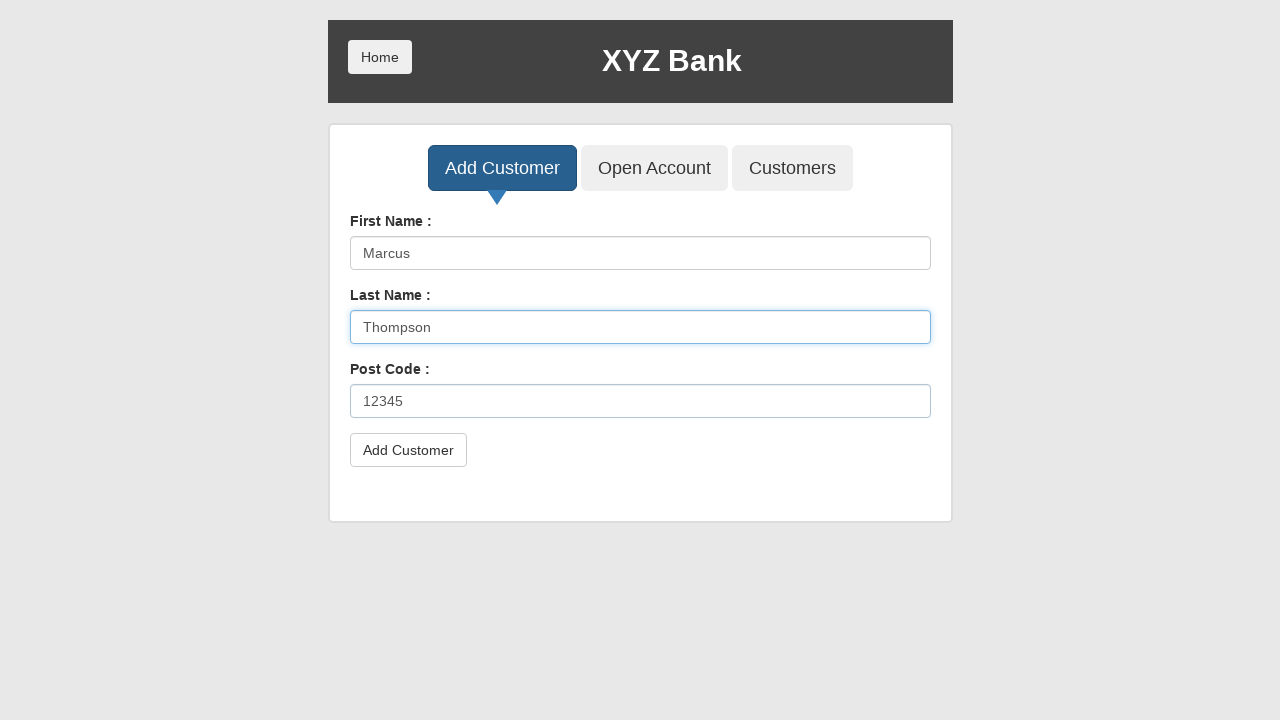

Set up dialog handler to dismiss alerts
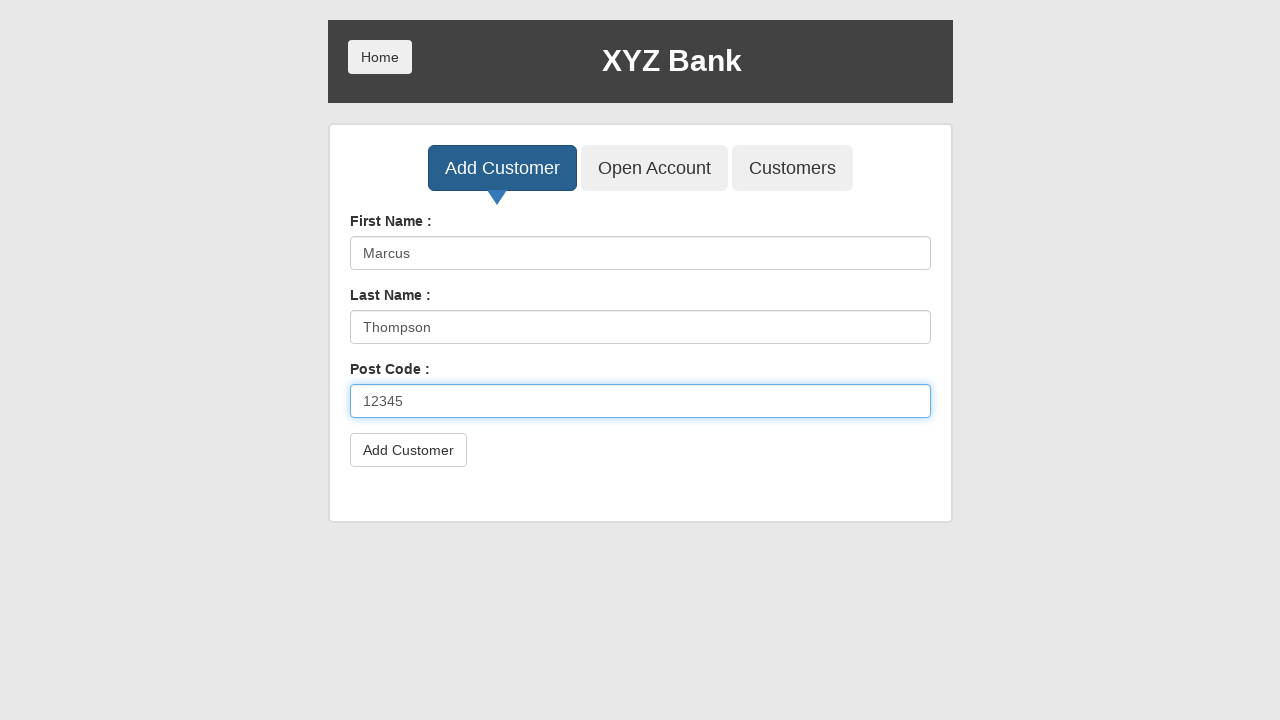

Clicked submit button to add customer at (408, 450) on button[type="submit"]
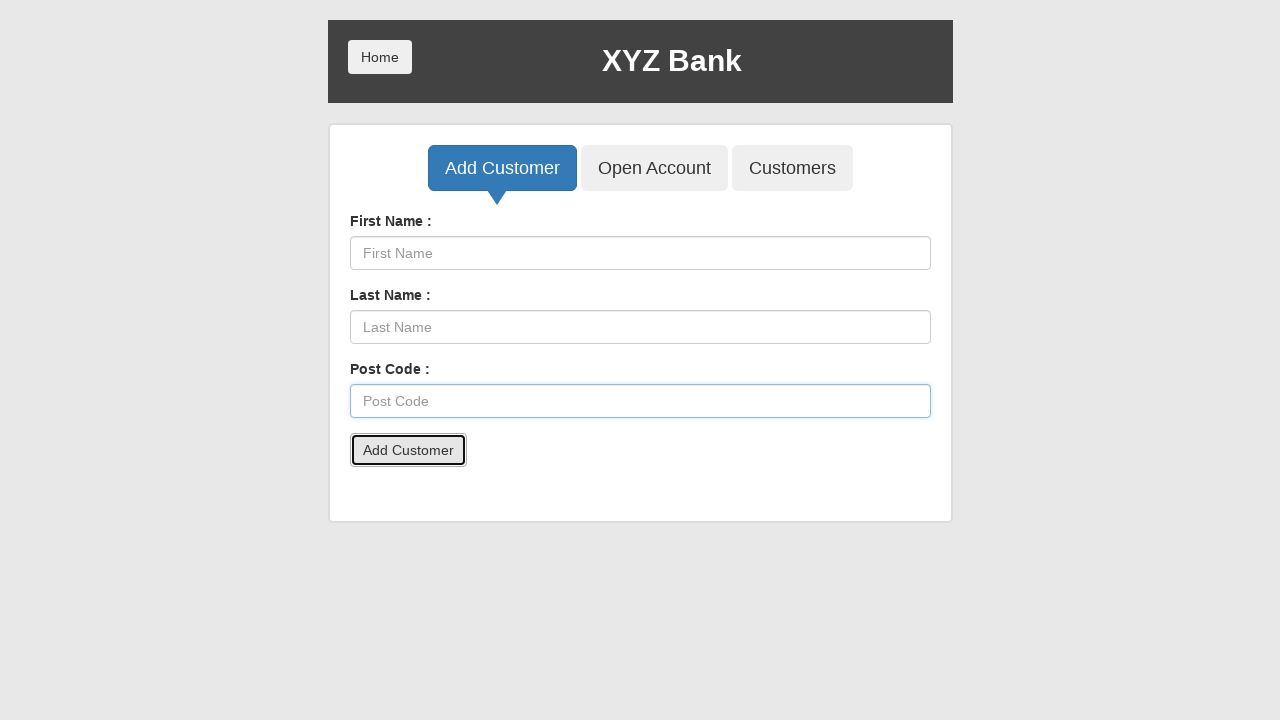

Waited for dialog to be processed
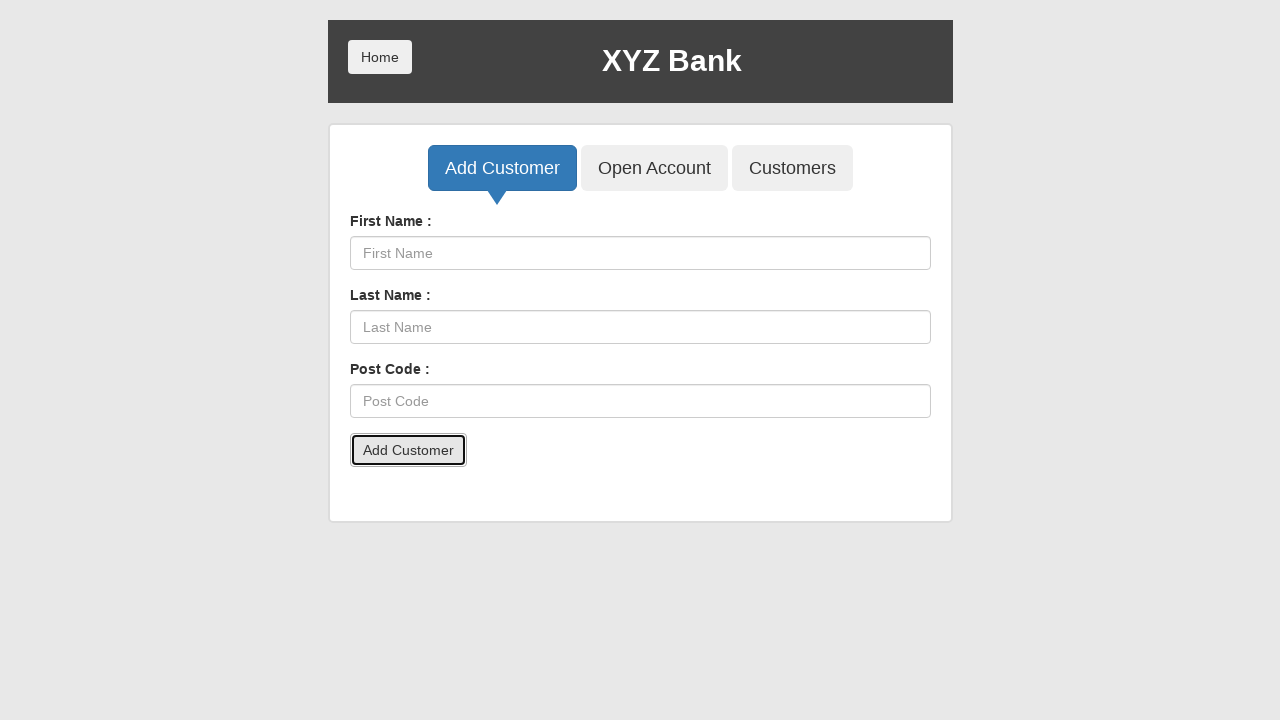

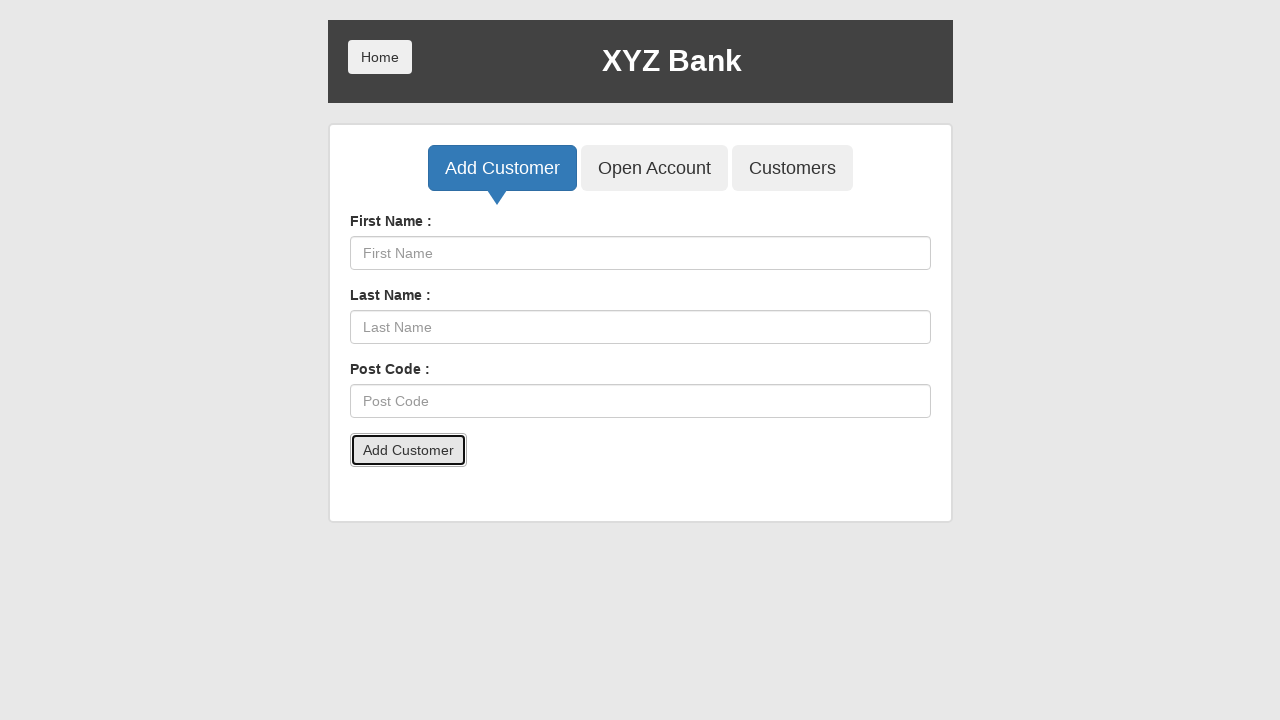